Navigates to the Rahul Shetty Academy Automation Practice page and verifies it loads successfully

Starting URL: https://rahulshettyacademy.com/AutomationPractice/

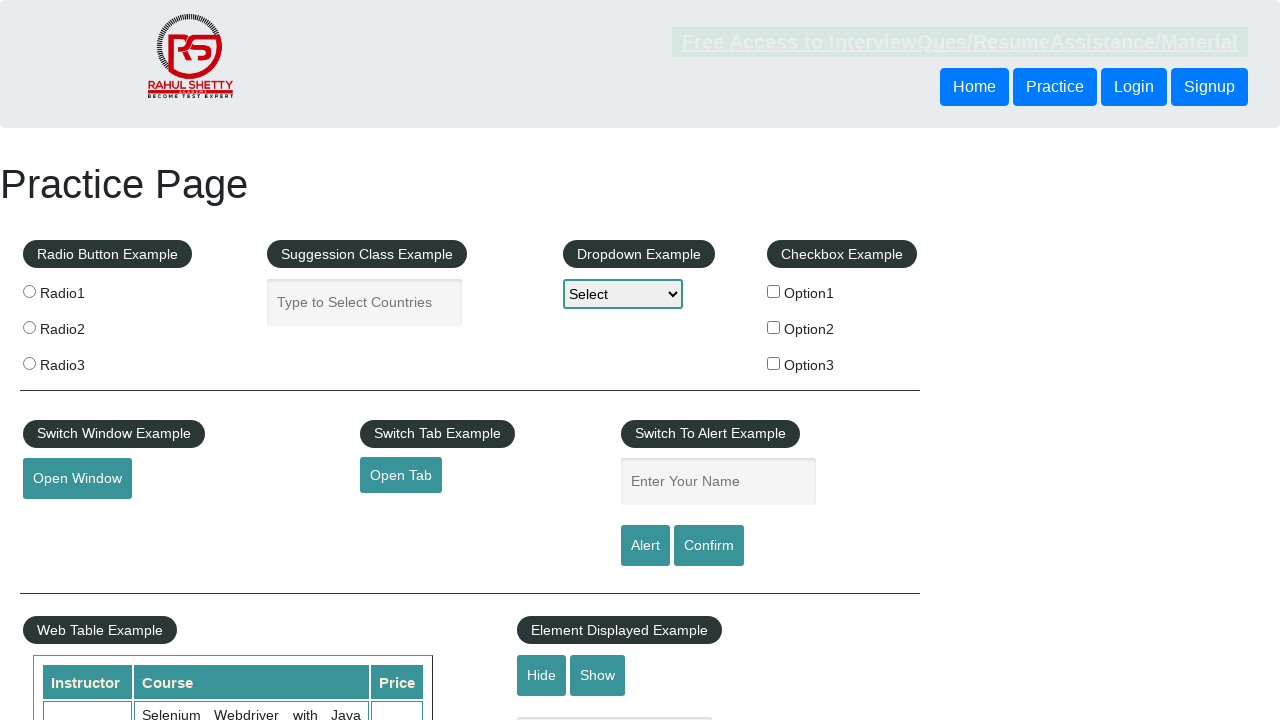

Navigated to Rahul Shetty Academy Automation Practice page
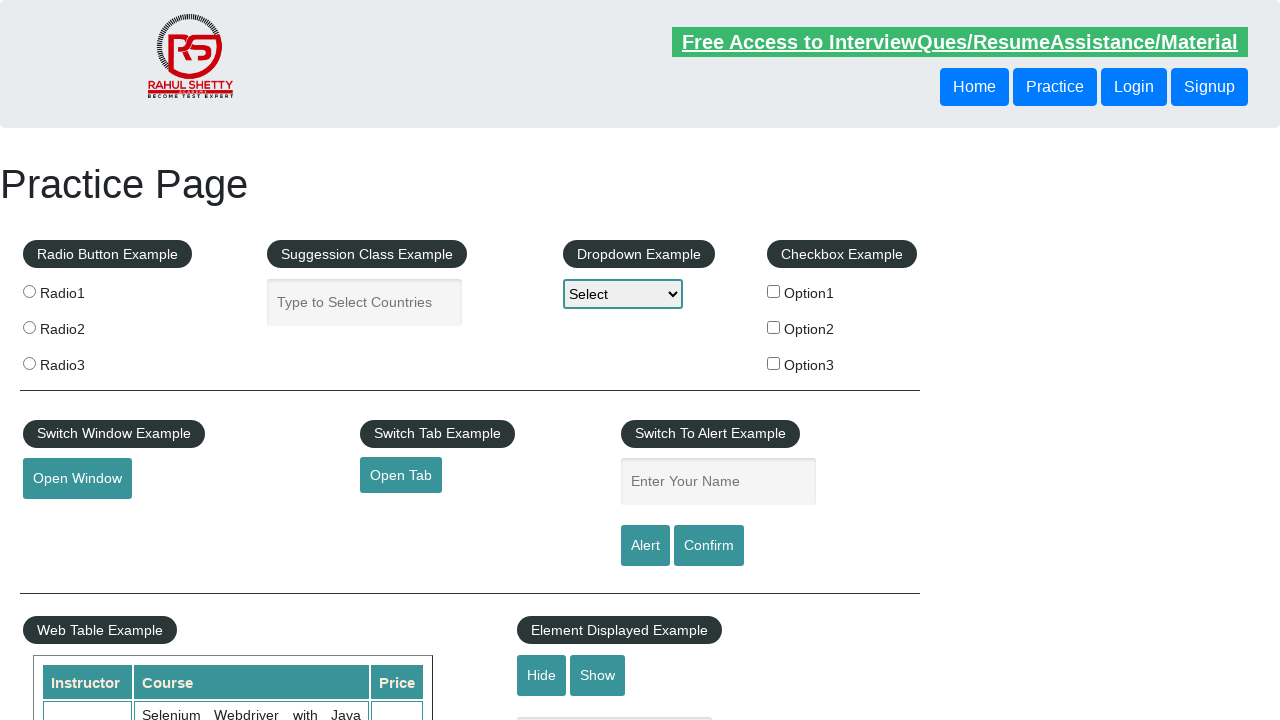

Page DOM content fully loaded
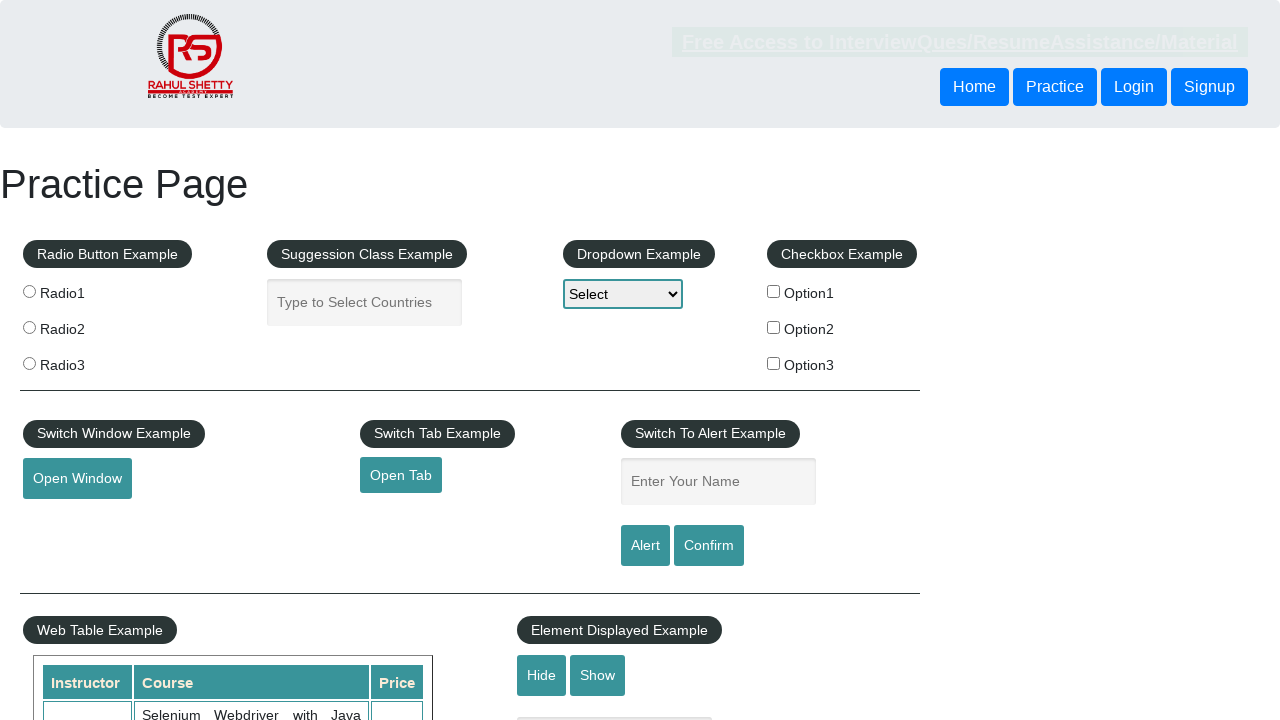

Verified page loaded successfully with correct URL
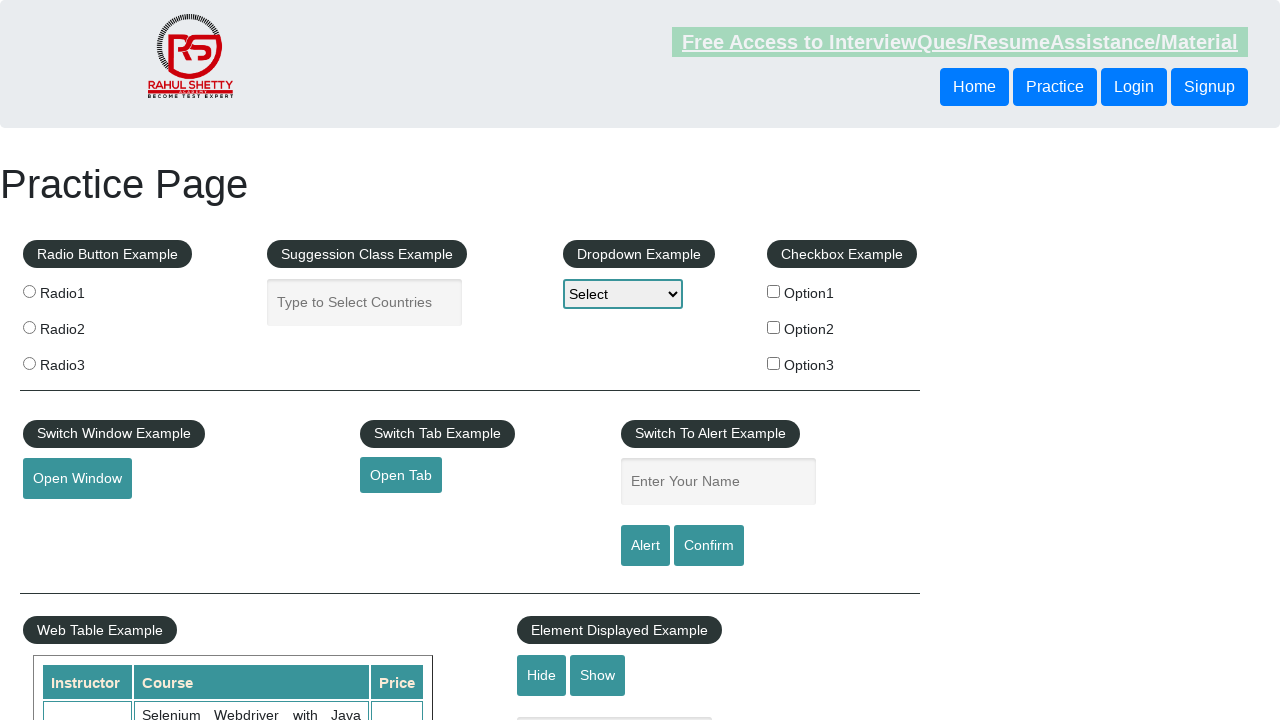

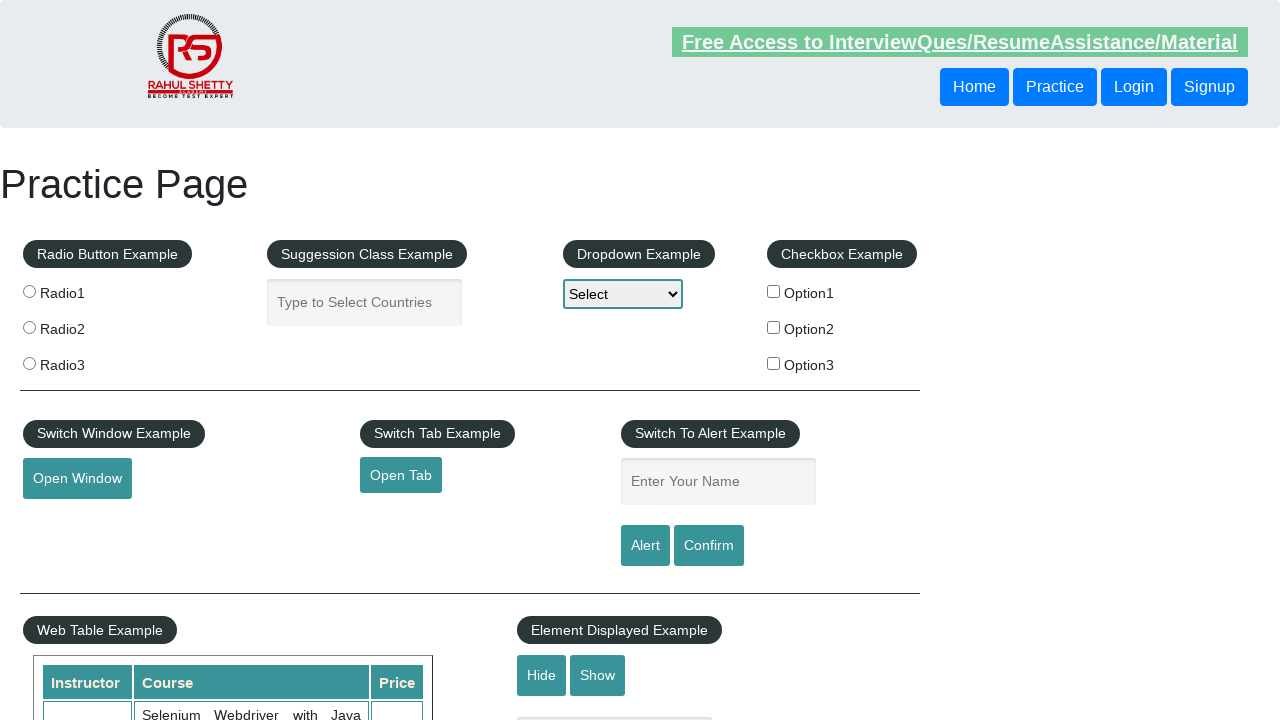